Tests form submission by filling a text input field with text, clicking the submit button, and verifying the success message

Starting URL: https://www.selenium.dev/selenium/web/web-form.html

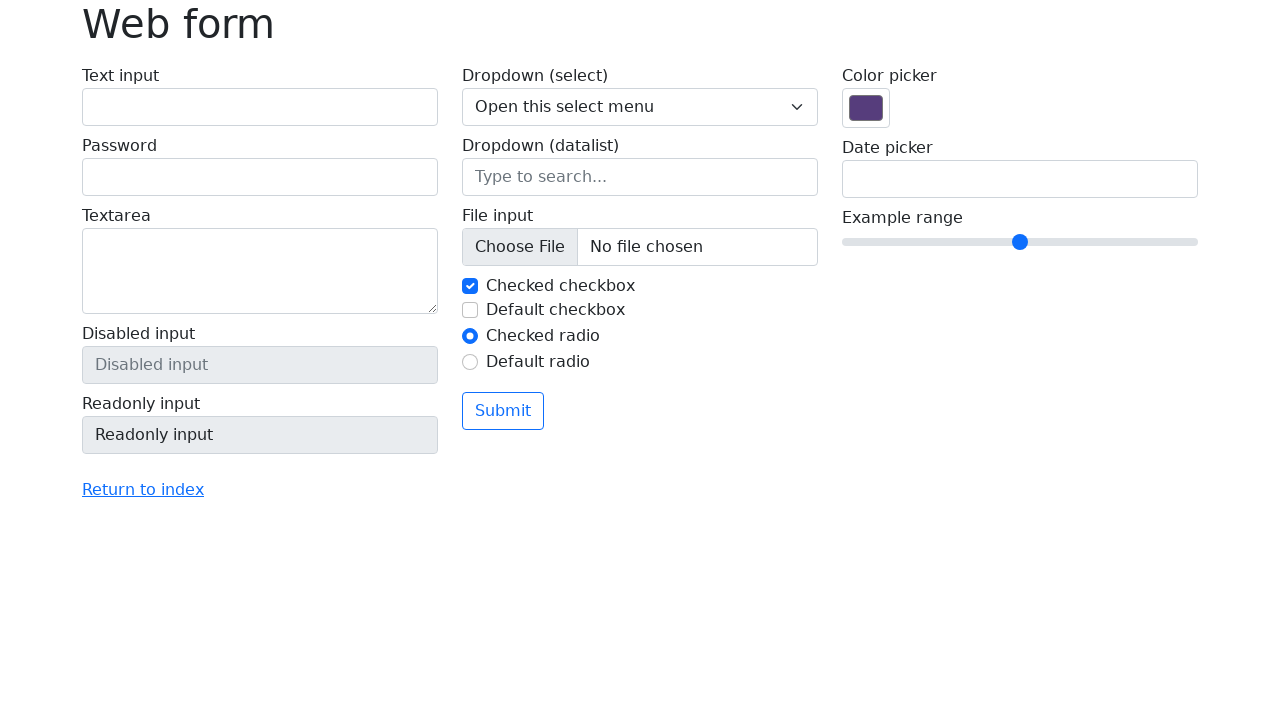

Filled text input field with 'Hello Selenium' on input[name='my-text']
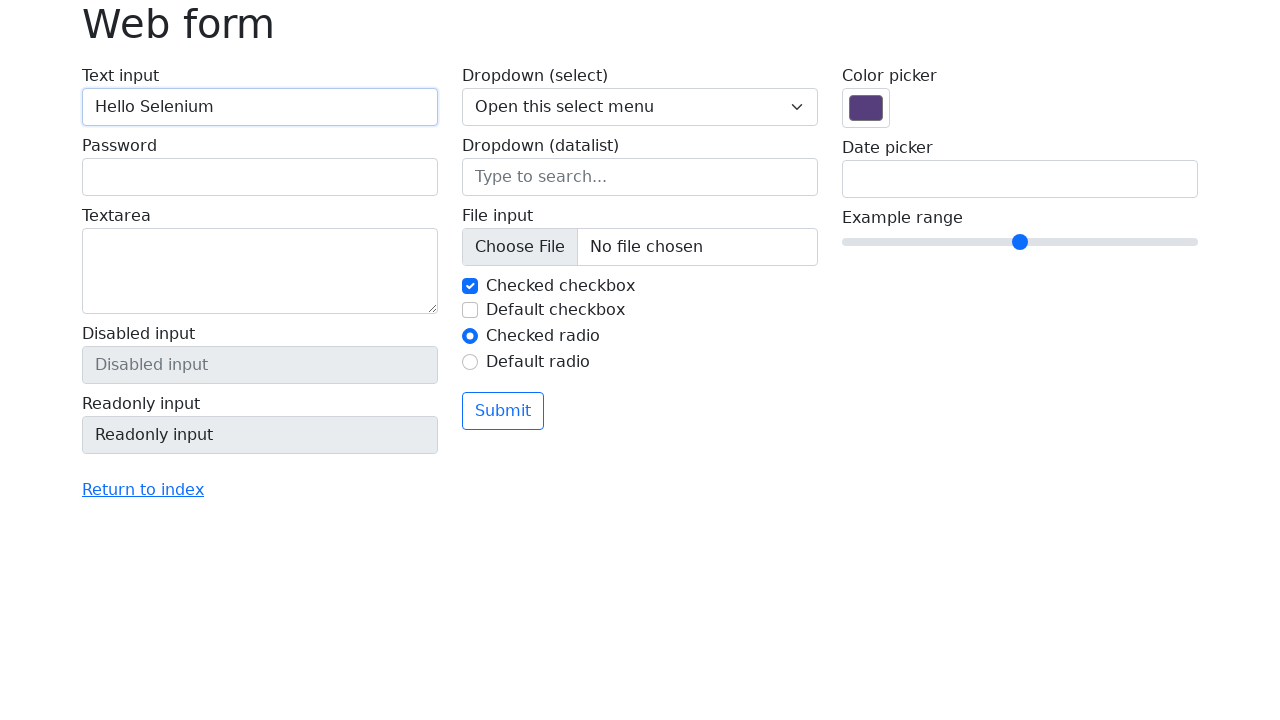

Clicked the submit button at (503, 411) on button
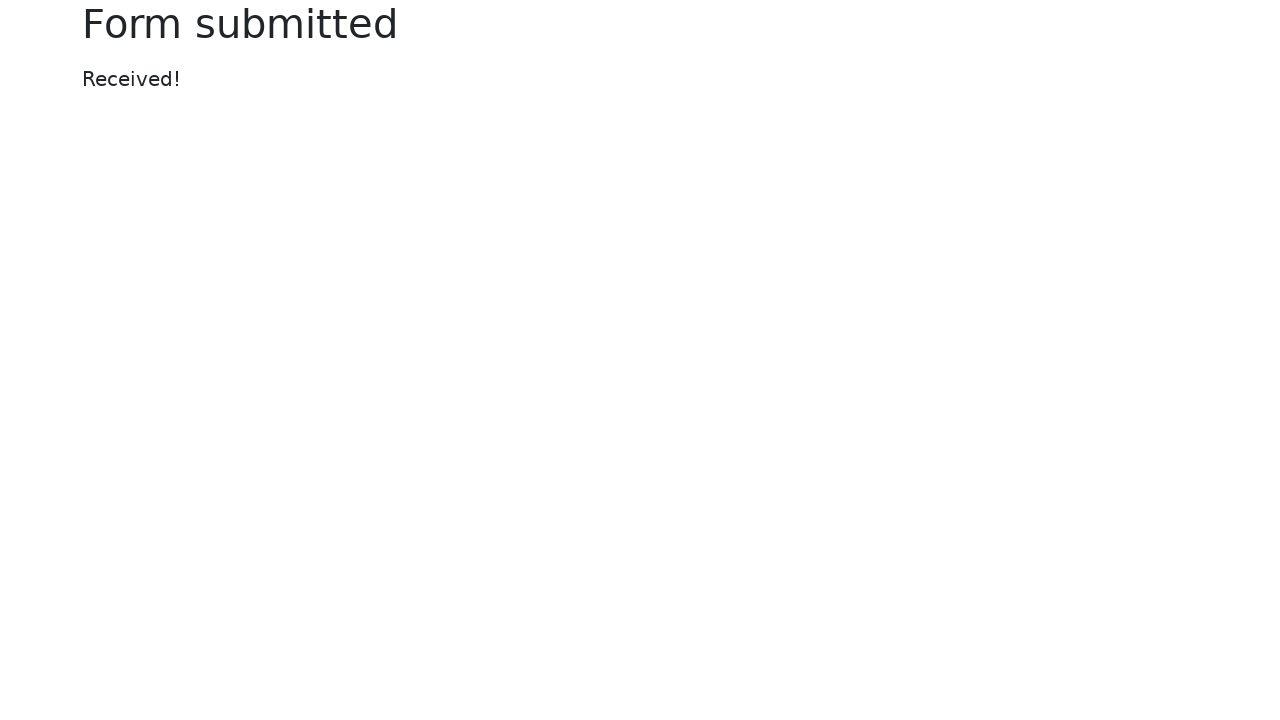

Success message element loaded
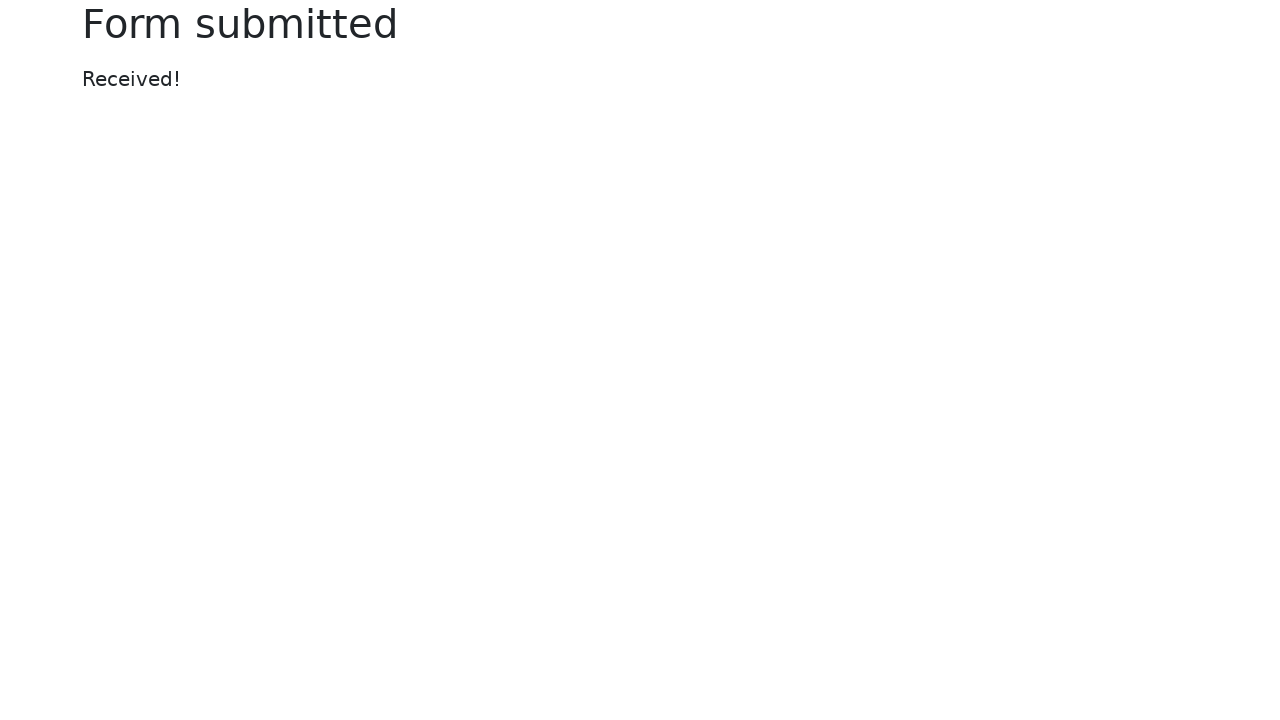

Verified success message displays 'Received!'
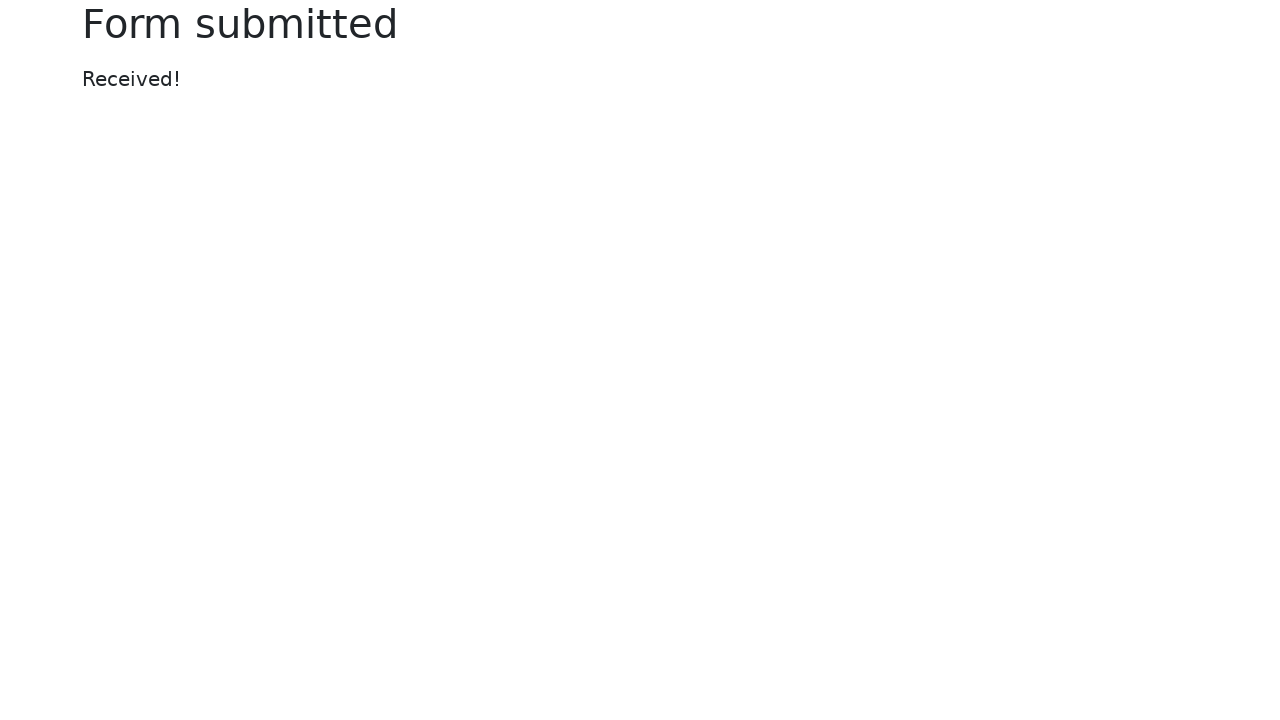

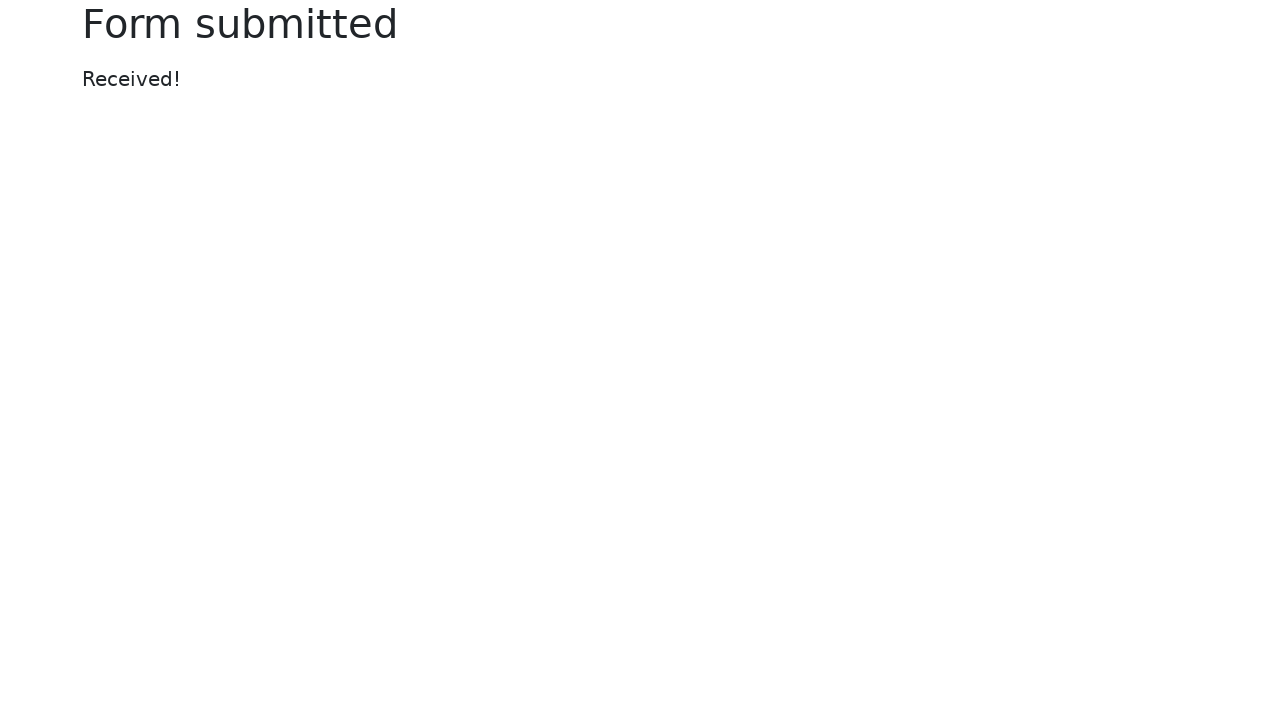